Tests filling out a practice form on demoqa.com by entering a first name into the form field

Starting URL: https://demoqa.com/automation-practice-form

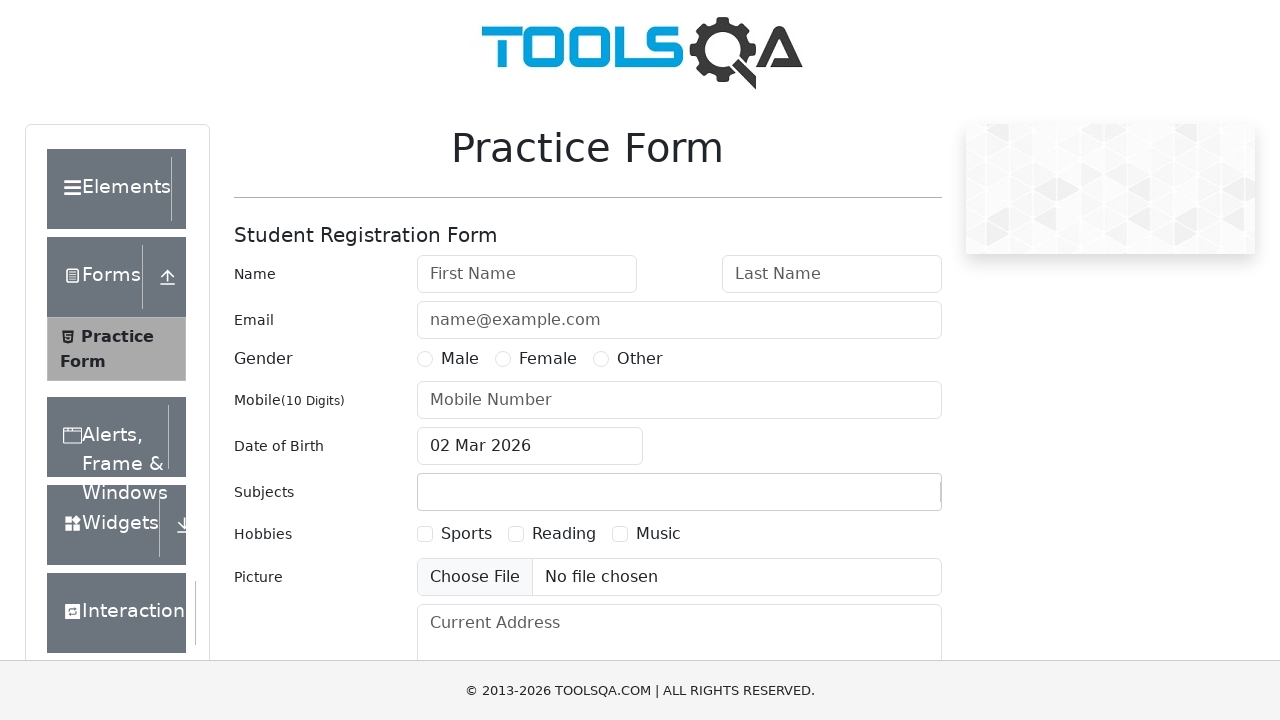

Form loaded and first name field is ready
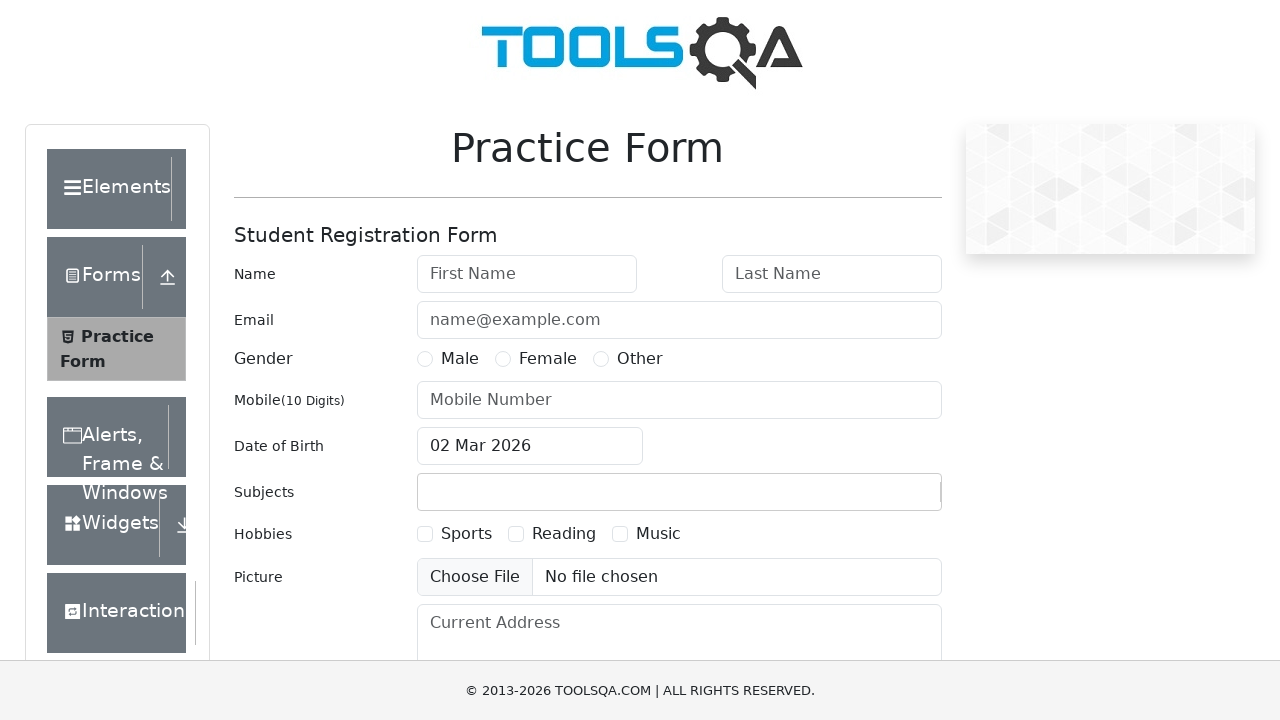

Entered 'Shwetha' into the first name field on #firstName
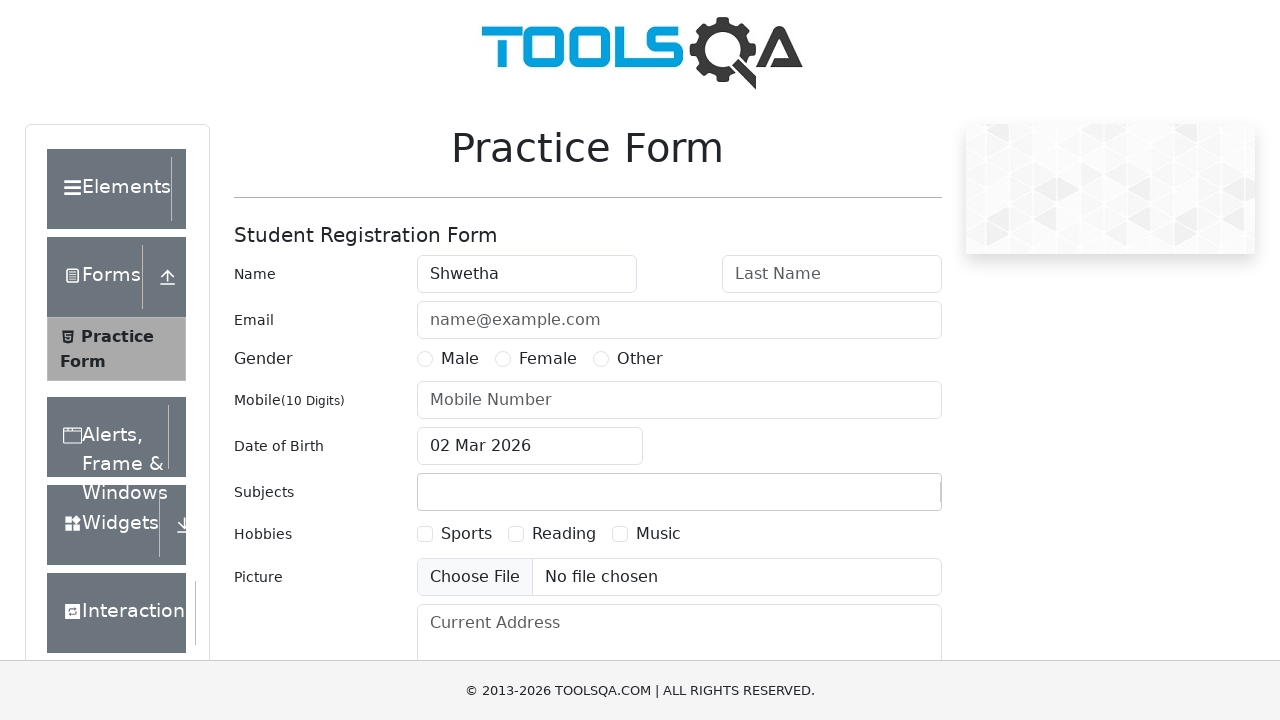

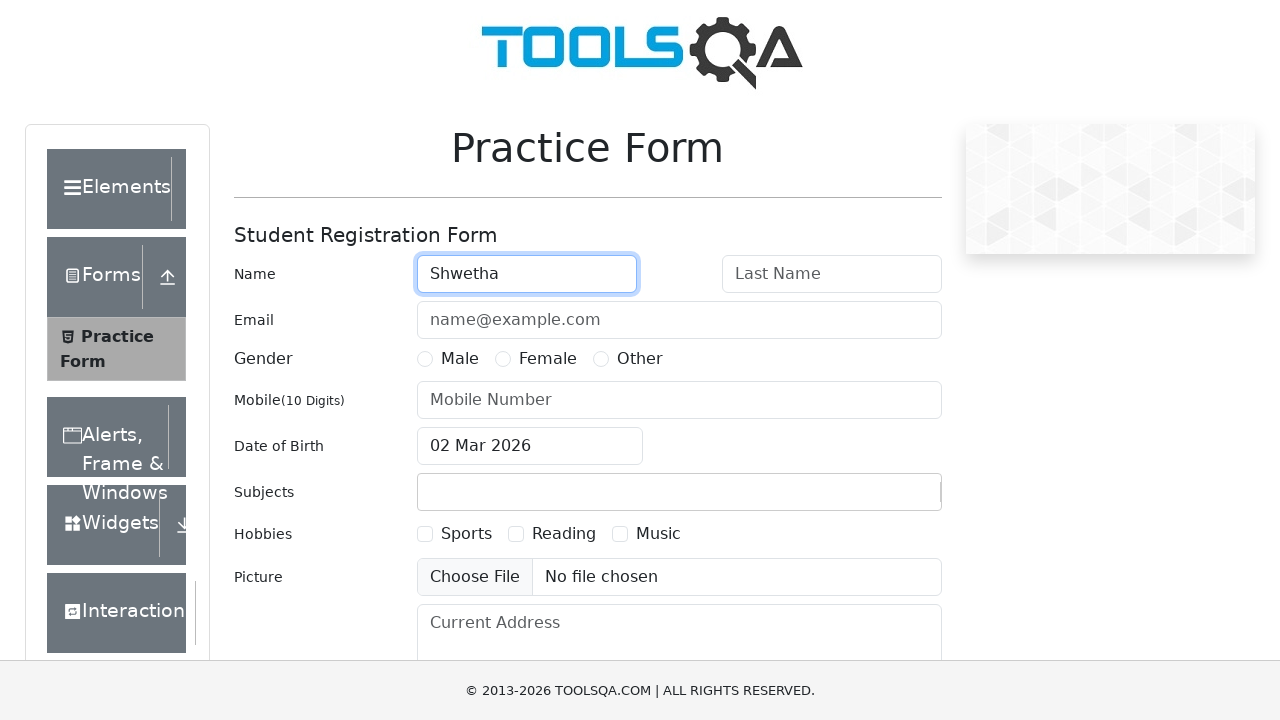